Searches for bags on AJIO website, applies filters for Men's Fashion Bags category, and verifies that products are displayed with brand and name information

Starting URL: https://www.ajio.com/

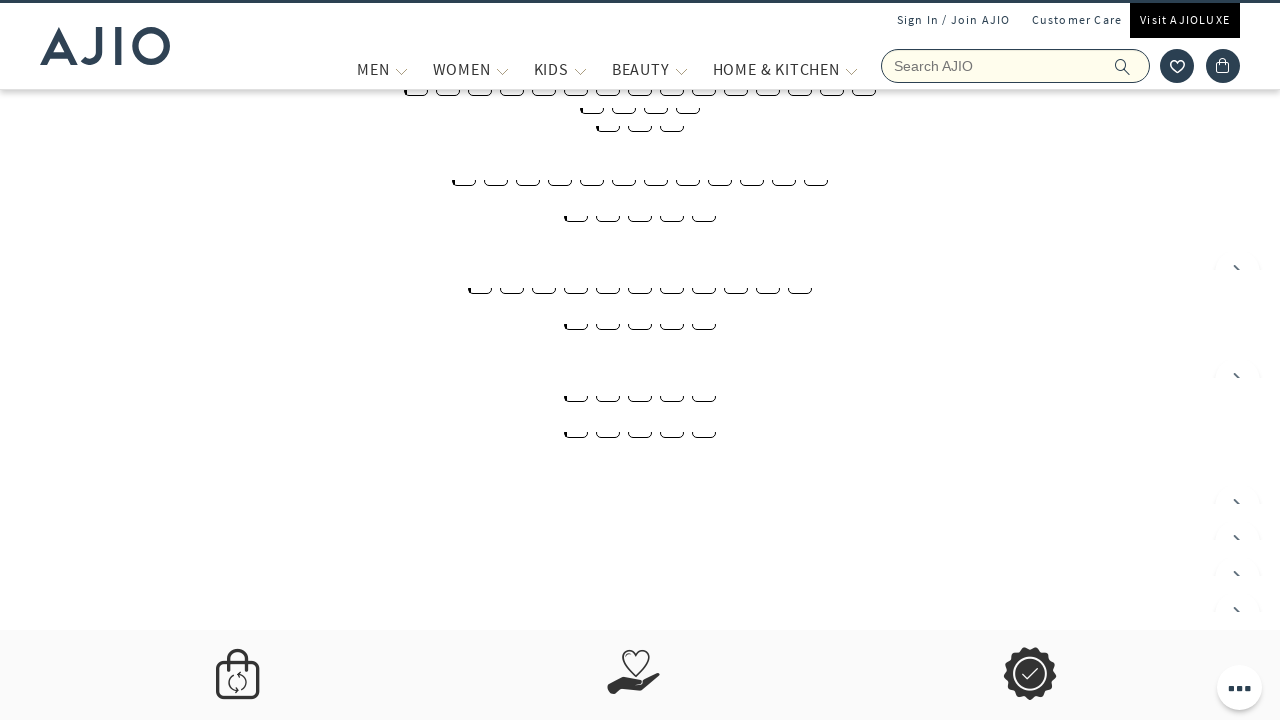

Filled search field with 'bags' on input[name='searchVal']
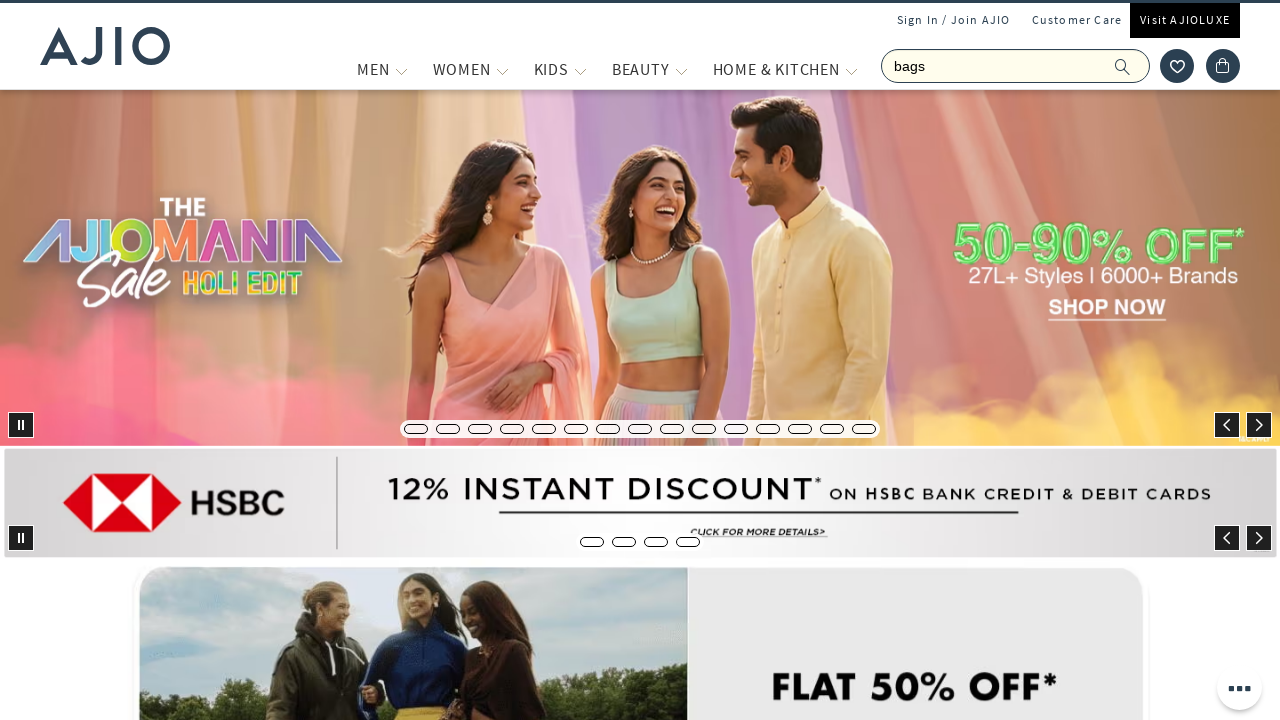

Pressed Enter to search for bags on input[name='searchVal']
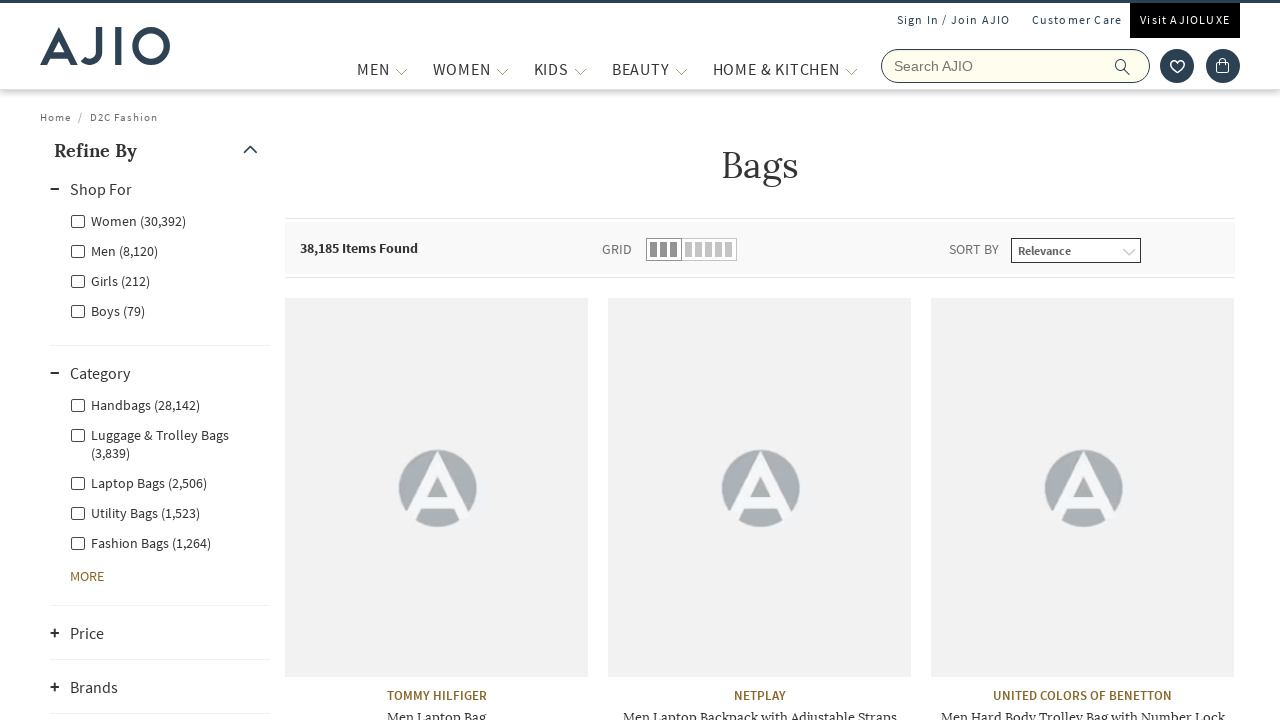

Search results loaded with count display
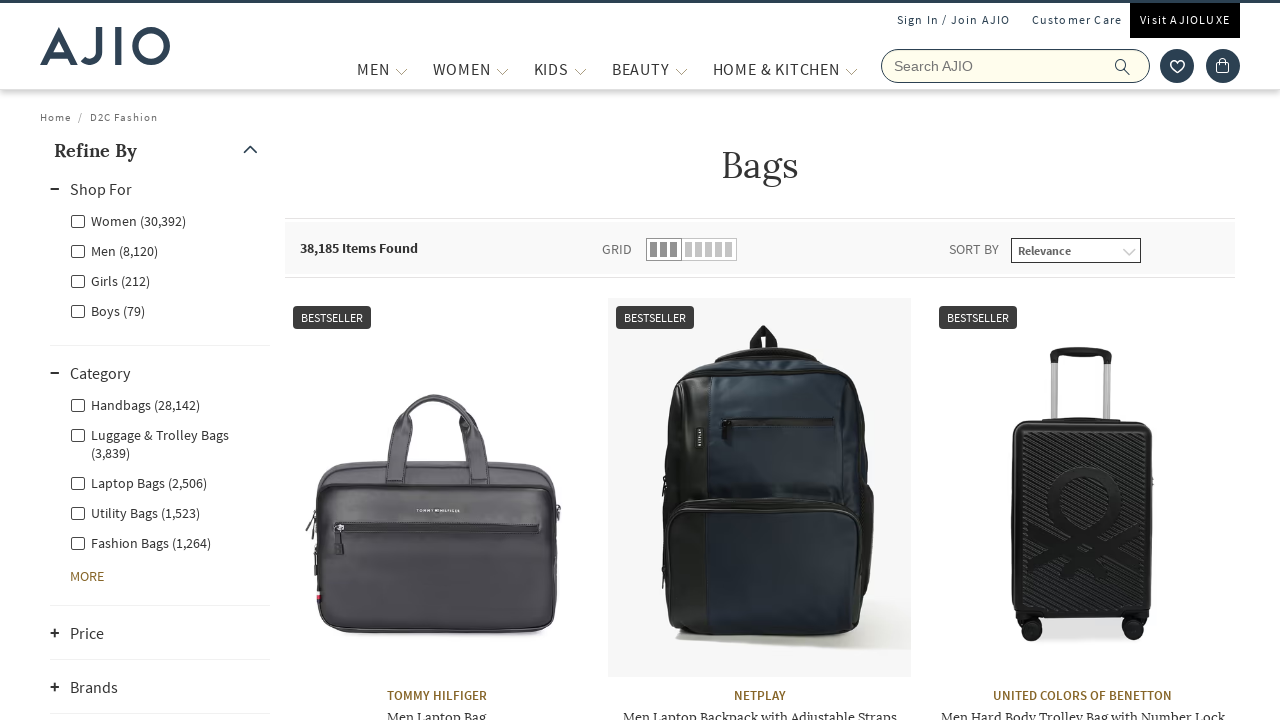

Applied Men filter at (114, 250) on xpath=//label[@for='Men']
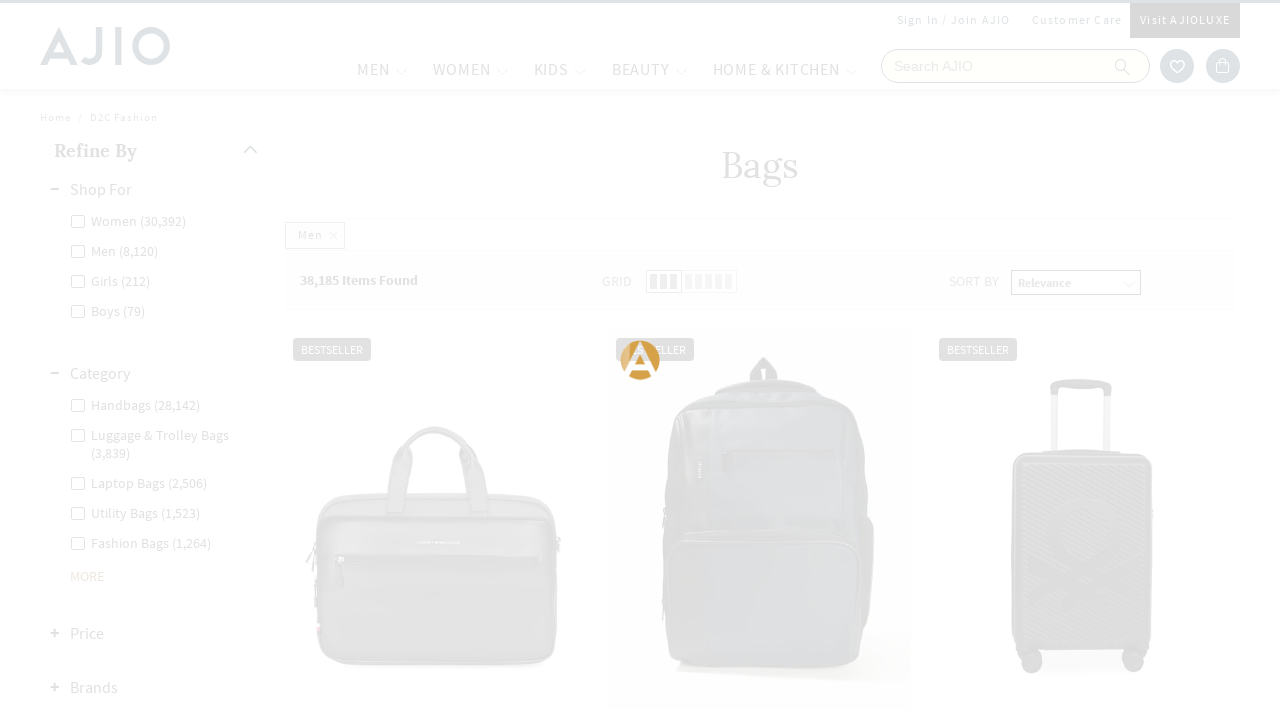

Applied Men - Fashion Bags subcategory filter at (140, 300) on xpath=//label[@for='Men - Fashion Bags']
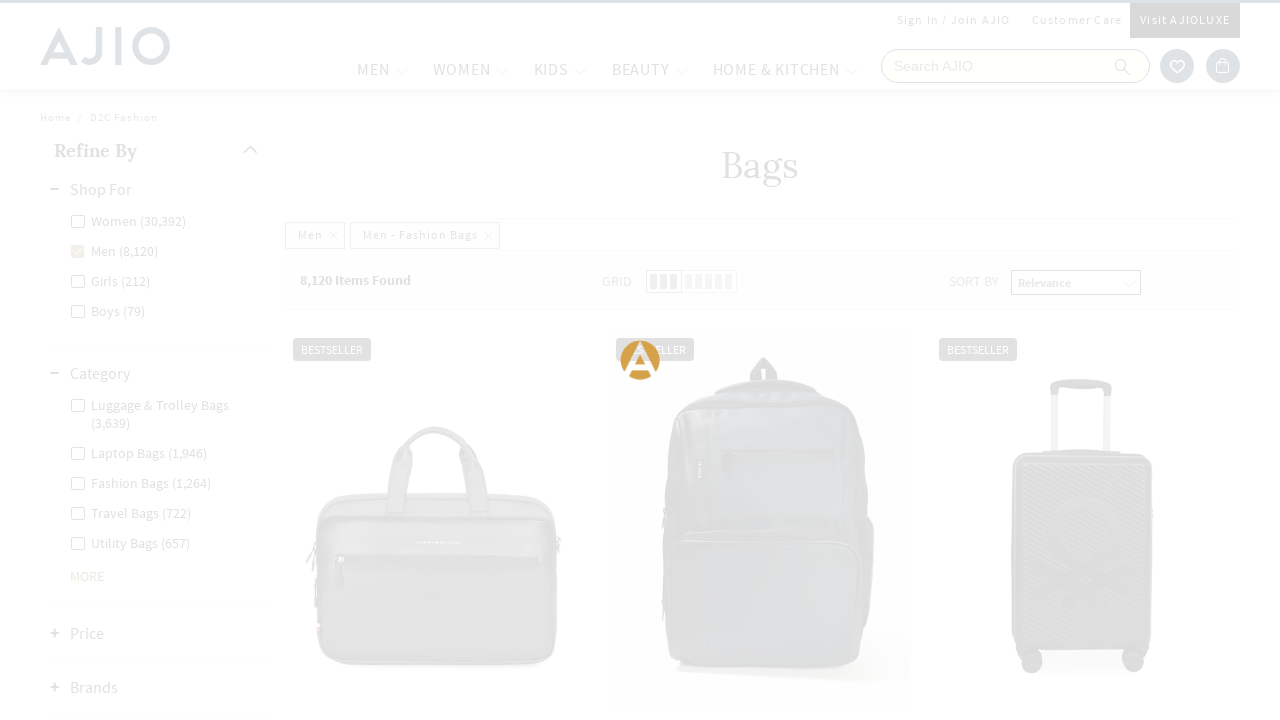

Brand information elements loaded
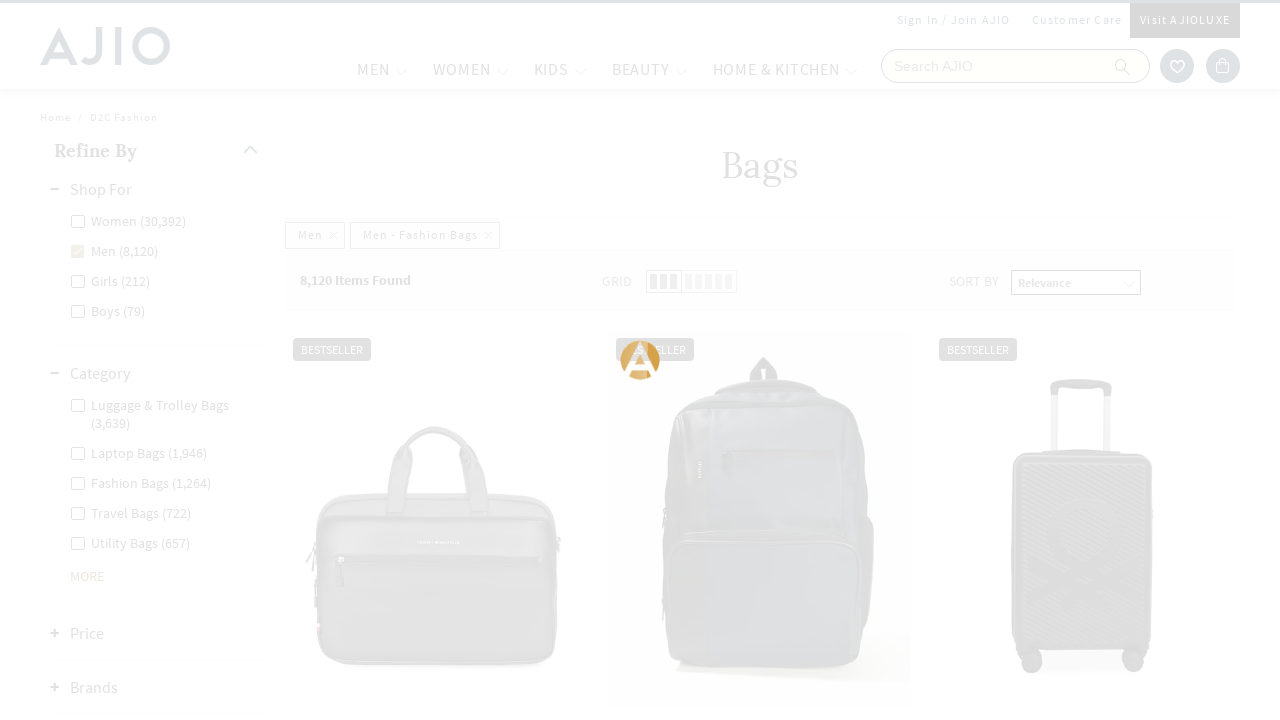

Product name elements loaded
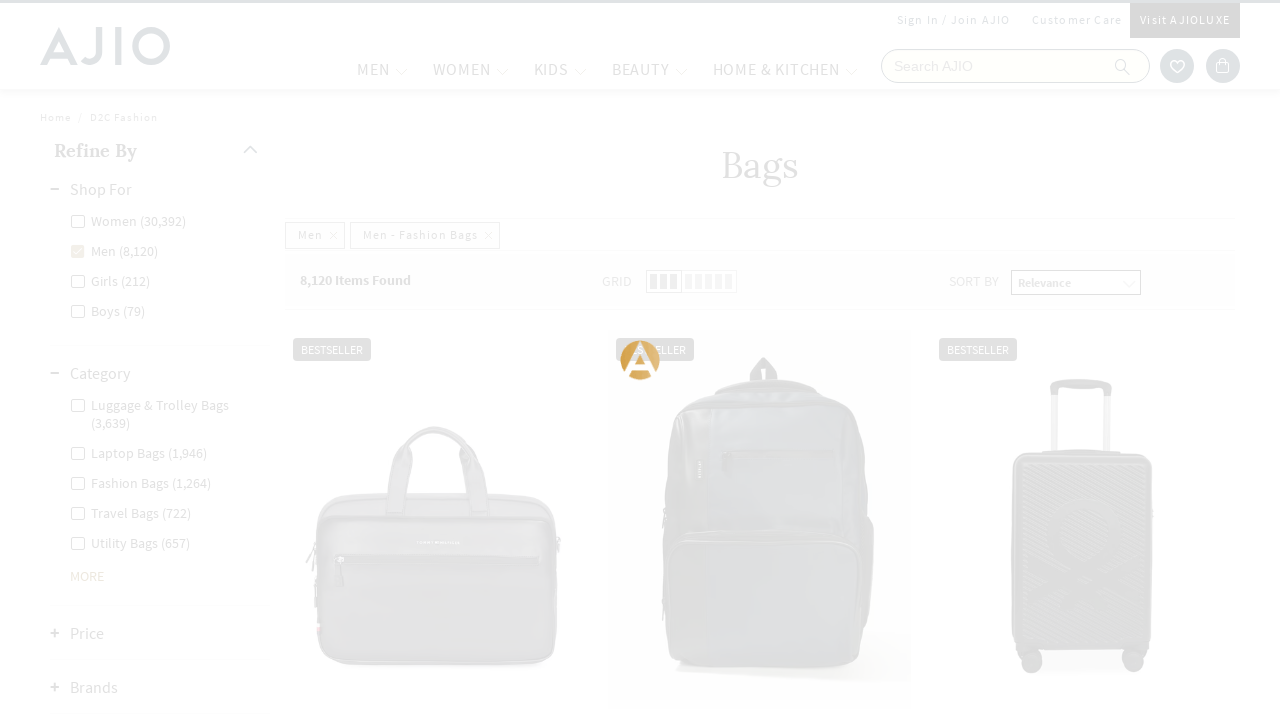

Verified filtered product count is displayed
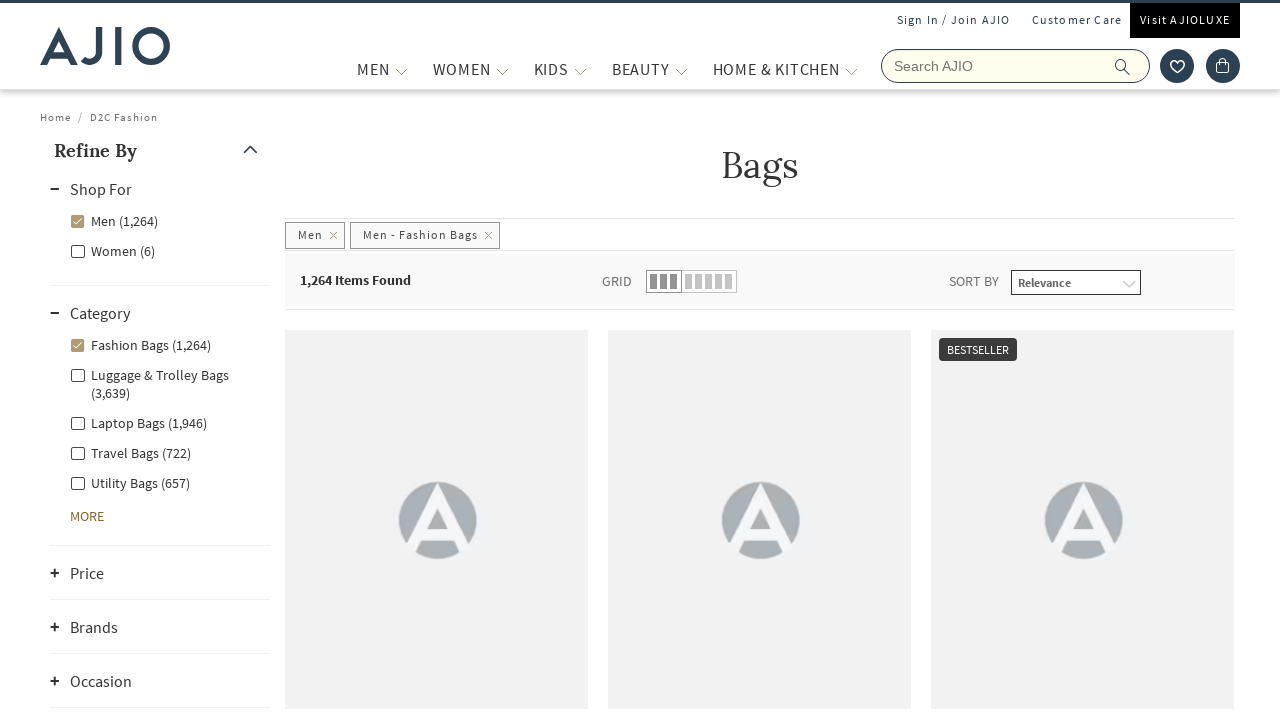

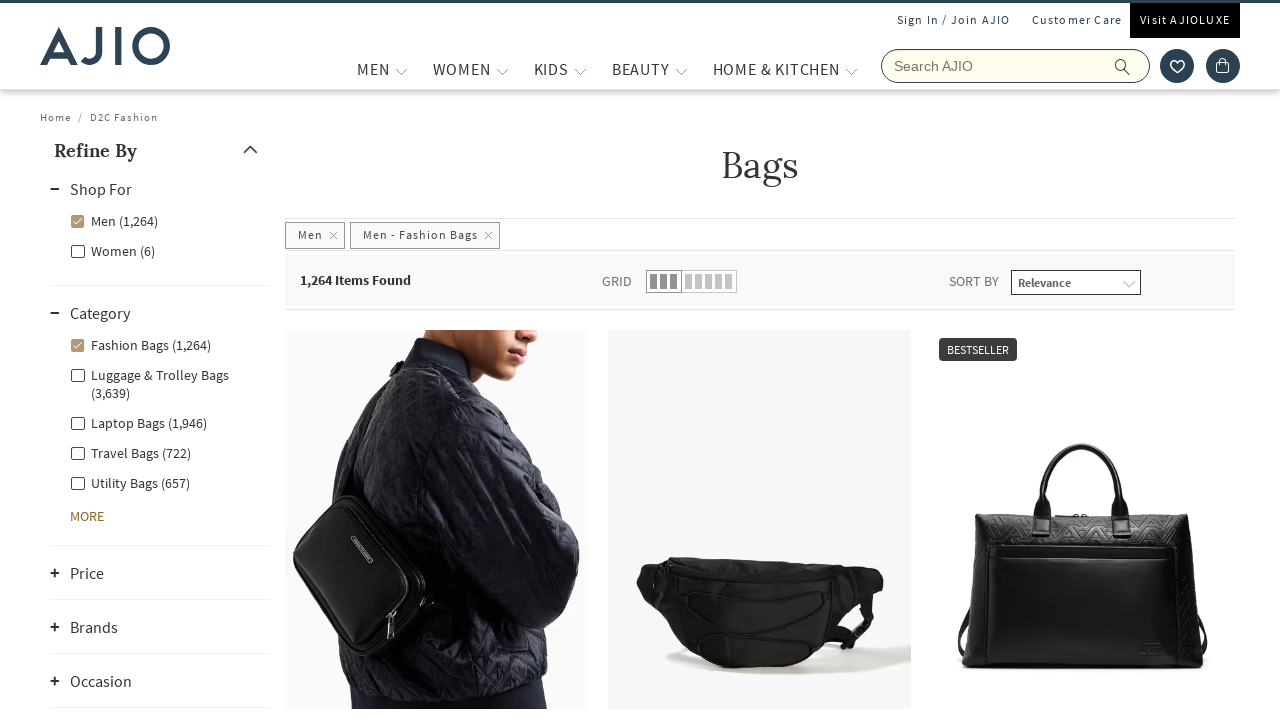